Tests window handling by clicking a button that opens a new window, then switching to the new window and verifying it navigates to the courses page

Starting URL: https://www.letskodeit.com/practice

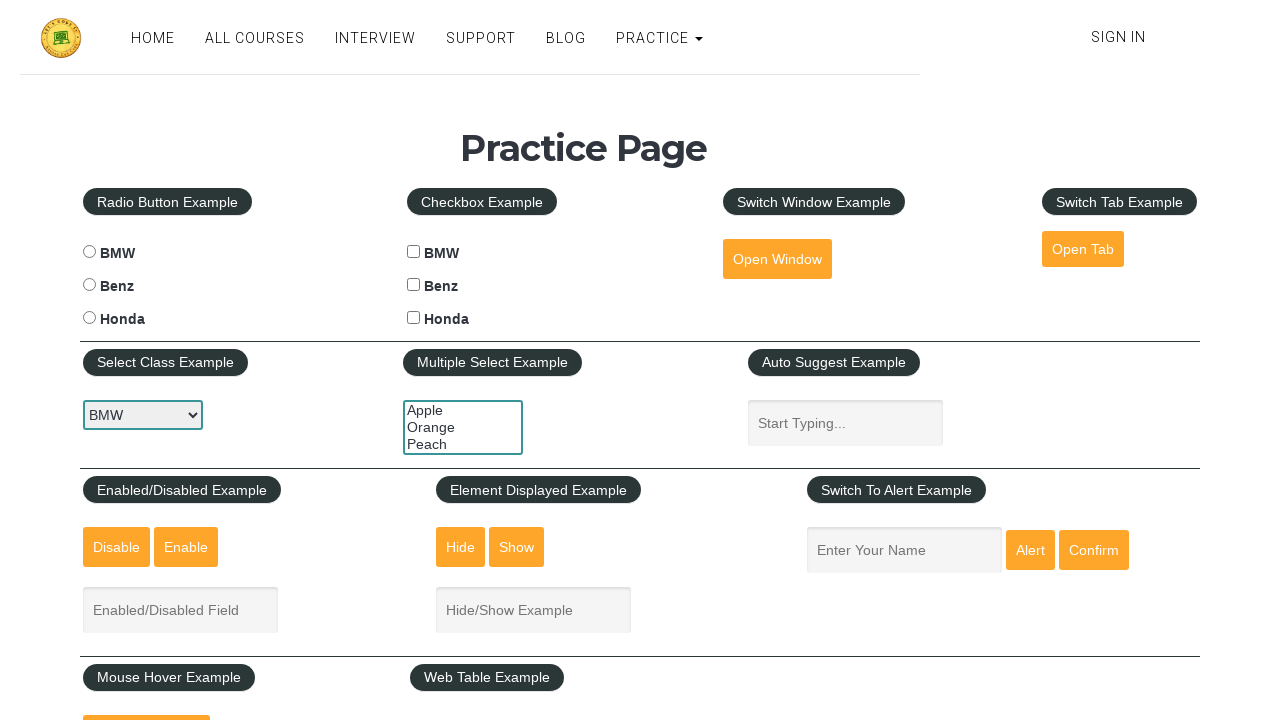

Clicked 'Open Window' button at (777, 259) on #openwindow
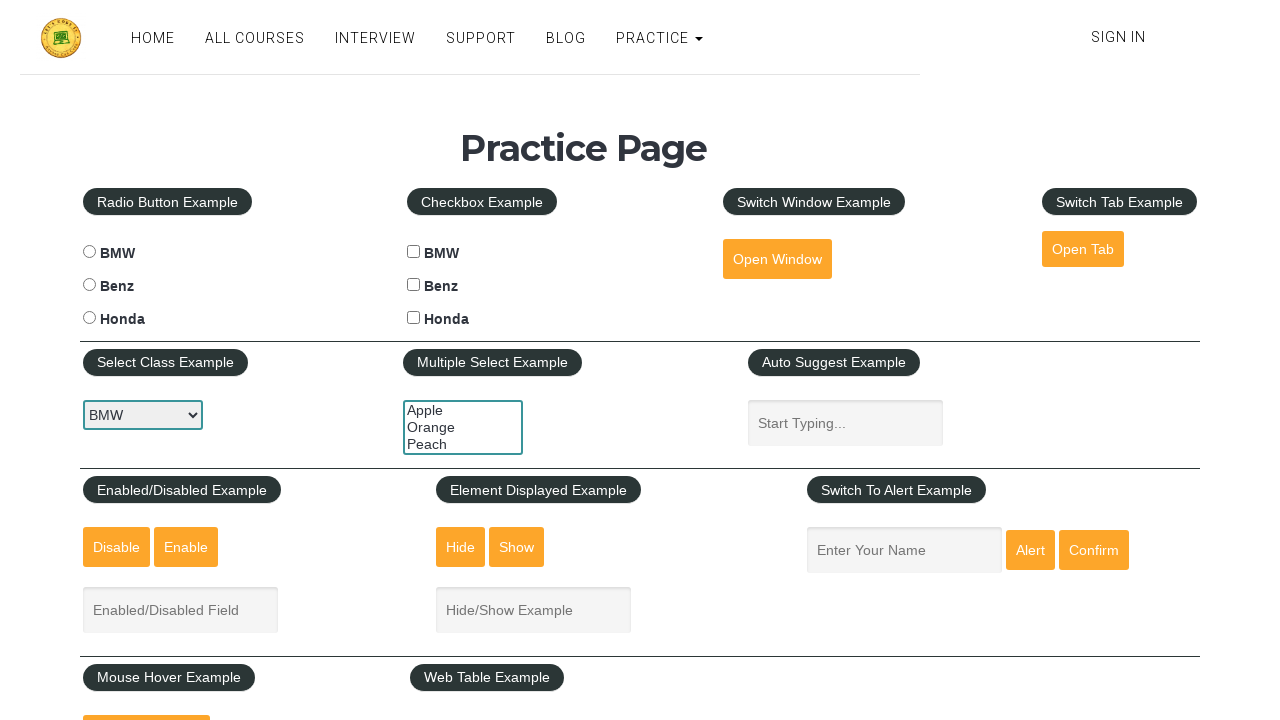

Clicked 'Open Window' button and captured new page context at (777, 259) on #openwindow
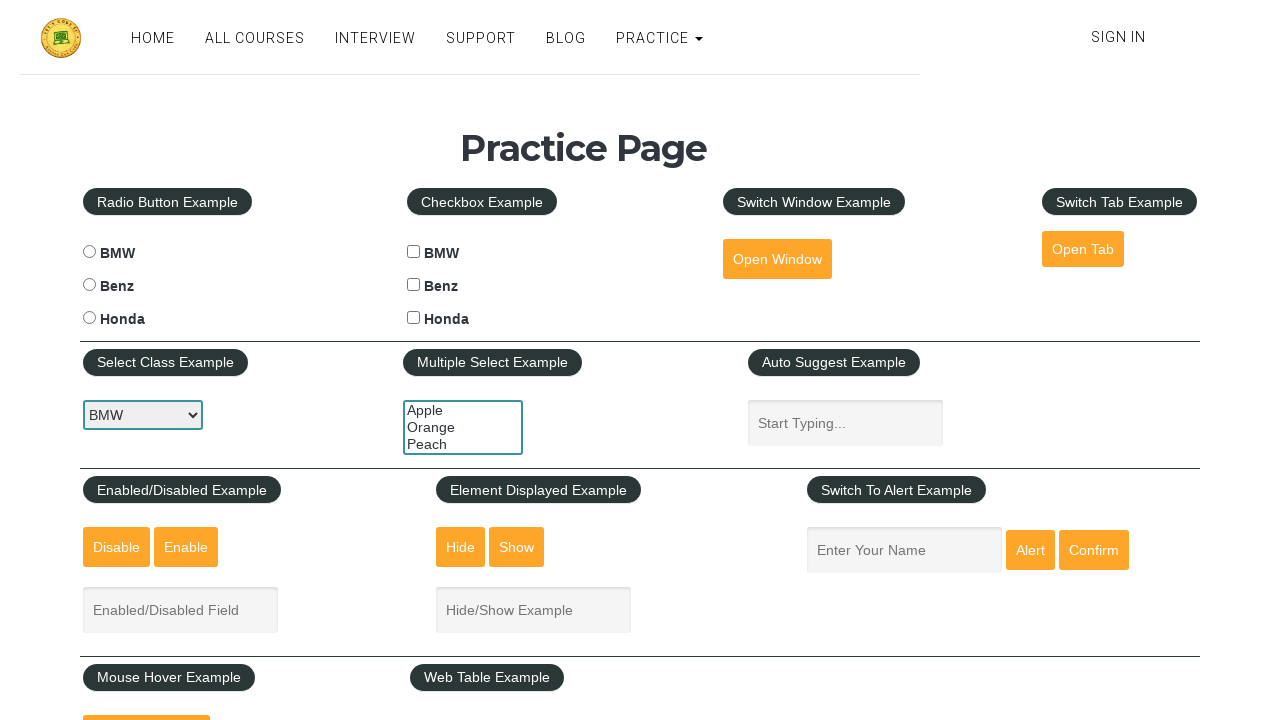

New window/page opened successfully
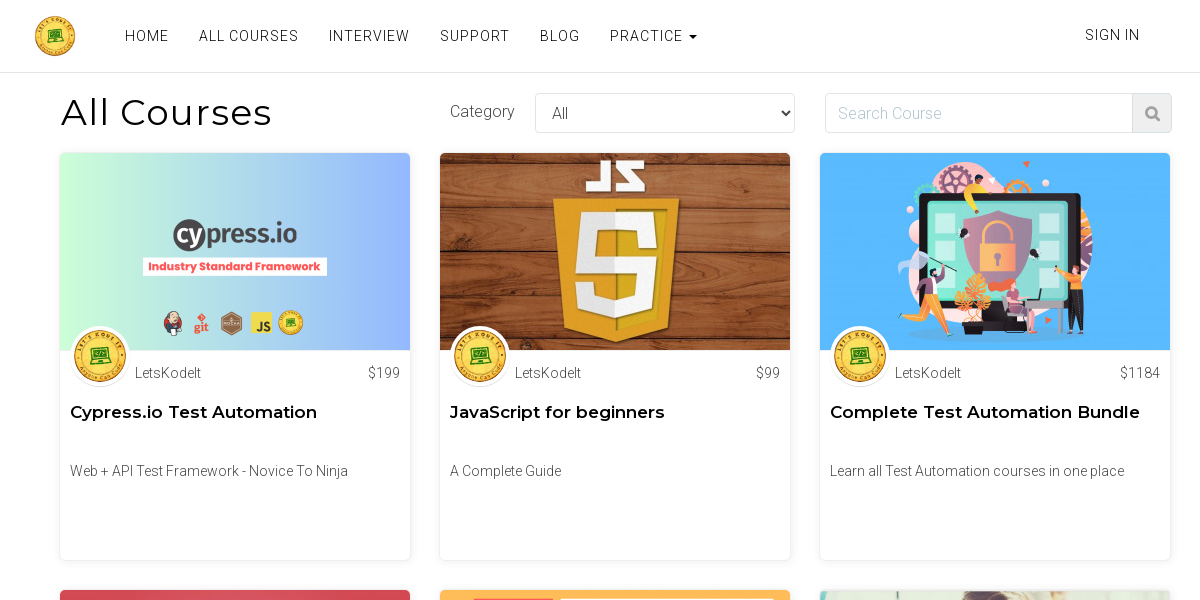

New page finished loading
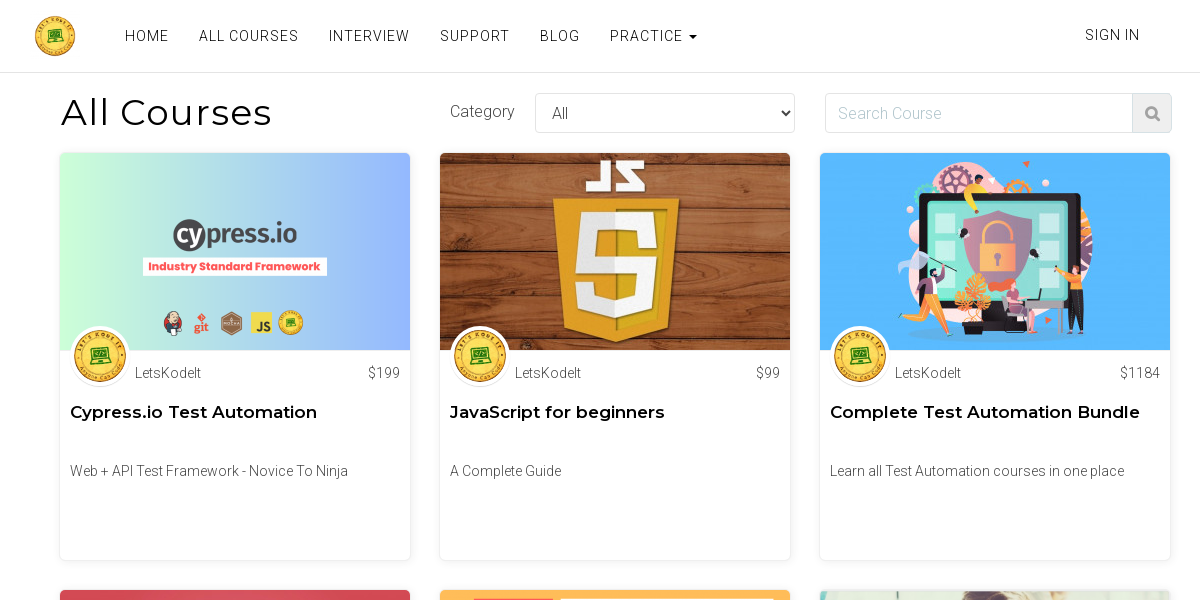

Verified new window navigated to courses page
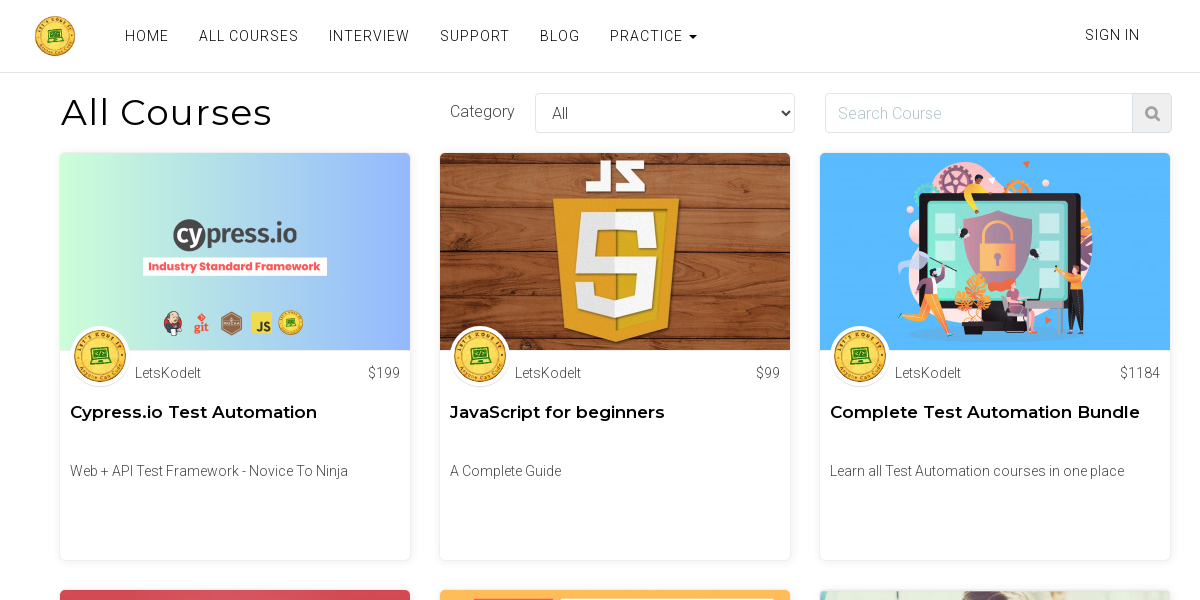

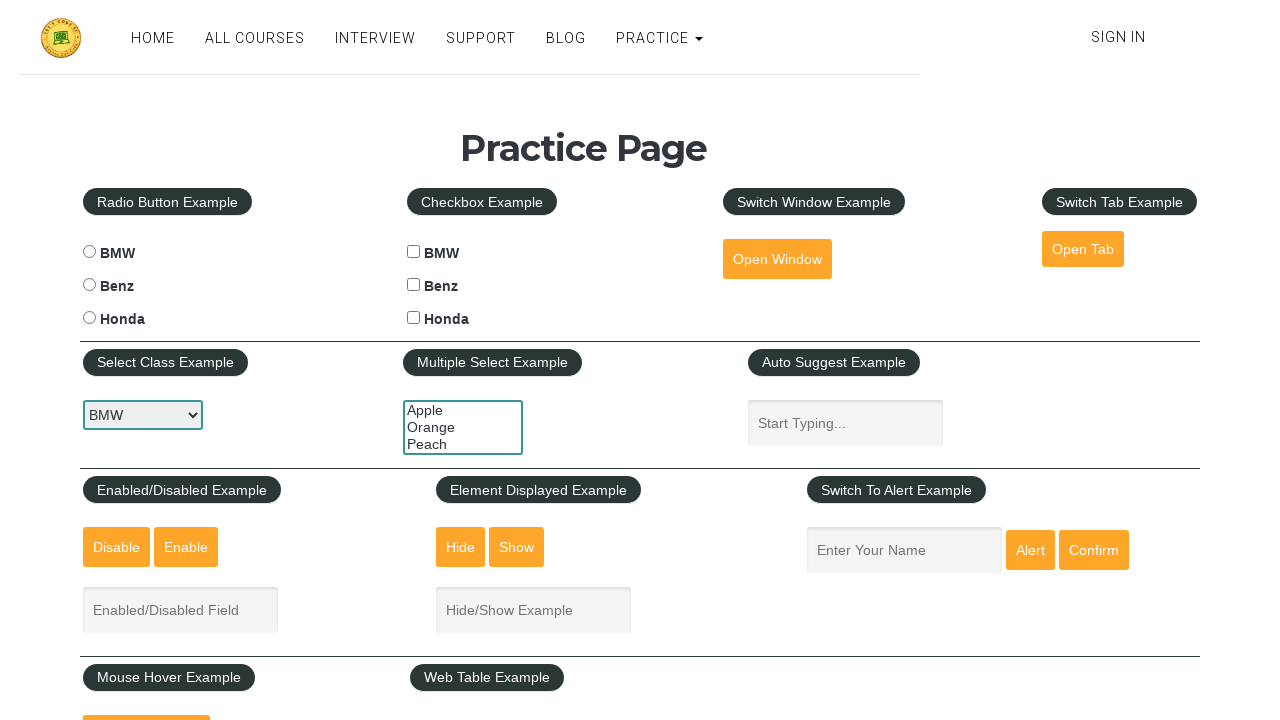